Tests drag and drop functionality by dragging Item A to the position of Item D in a reorderable list

Starting URL: http://mikeplate.github.io/jquery-drag-drop-plugin/example/reorder.html

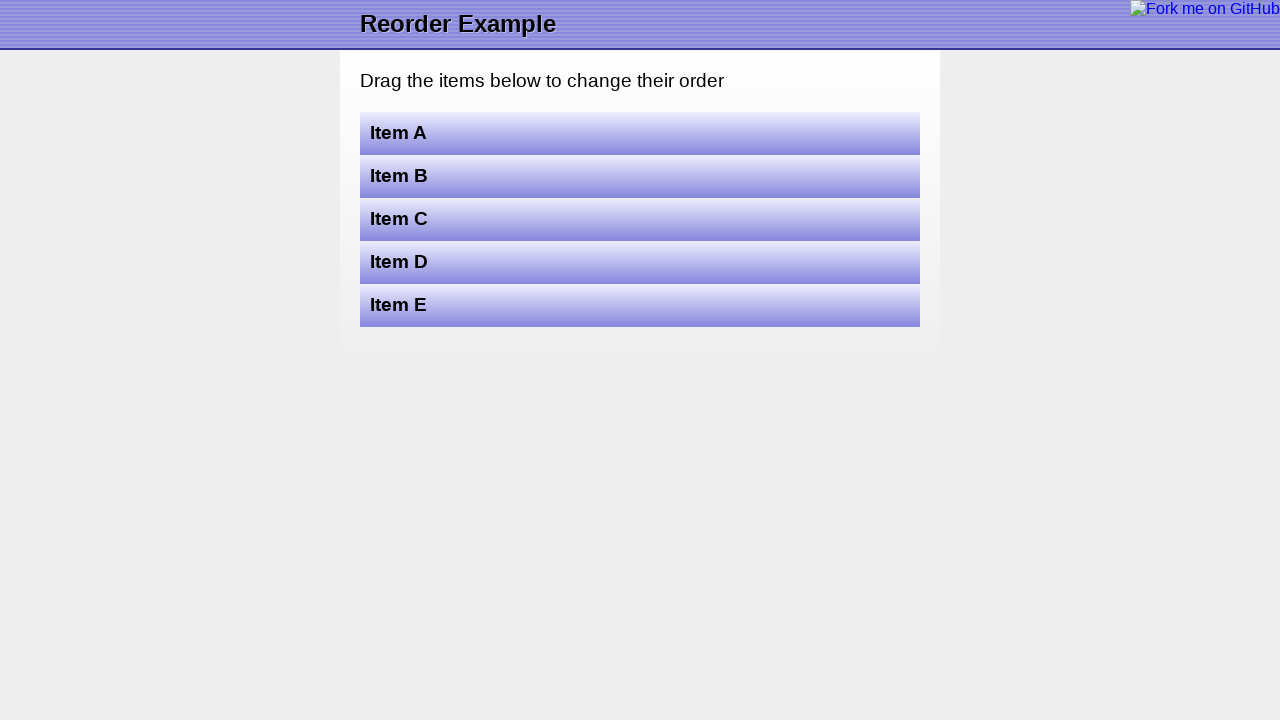

Waited for Item A to be visible in the reorderable list
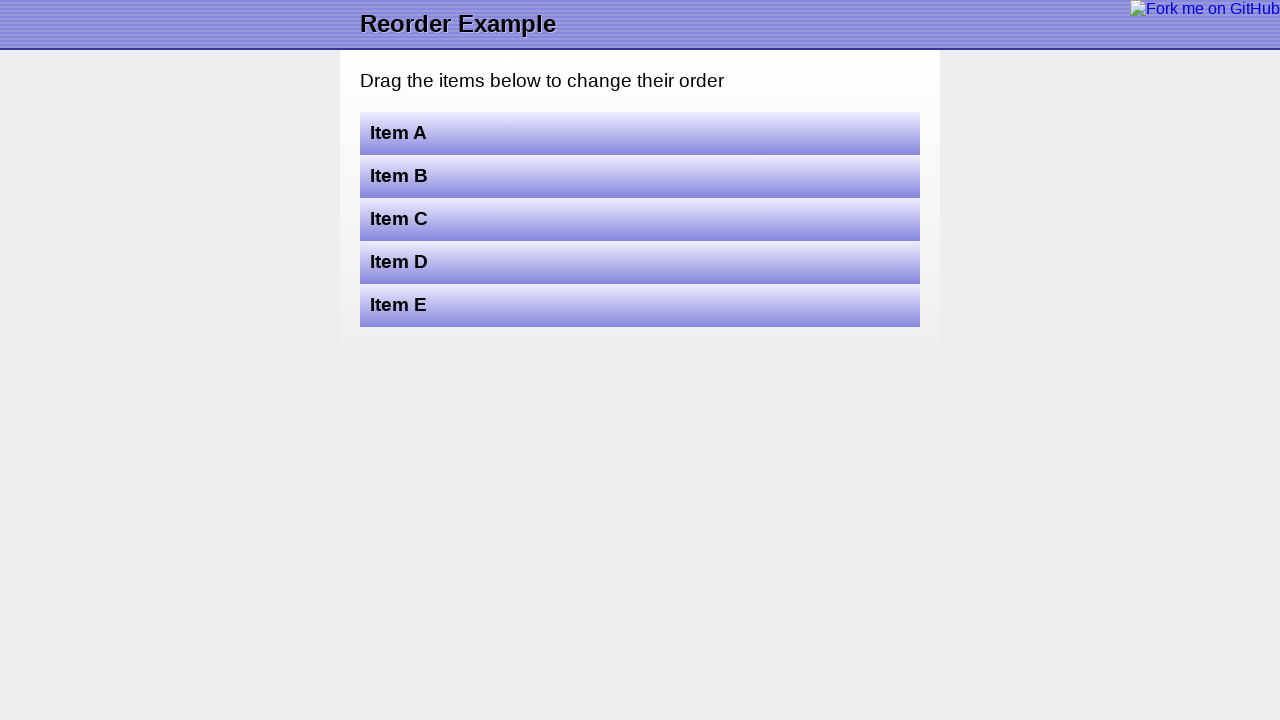

Located Item A element for dragging
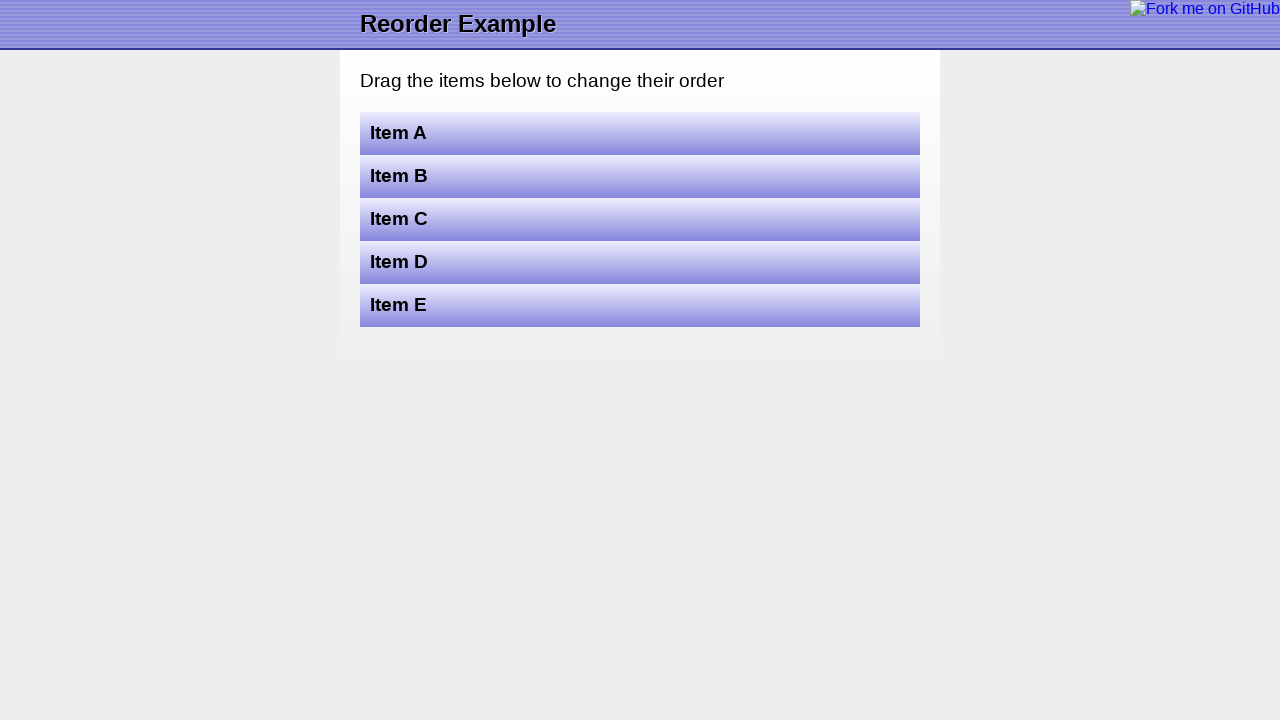

Located Item D element as drop target
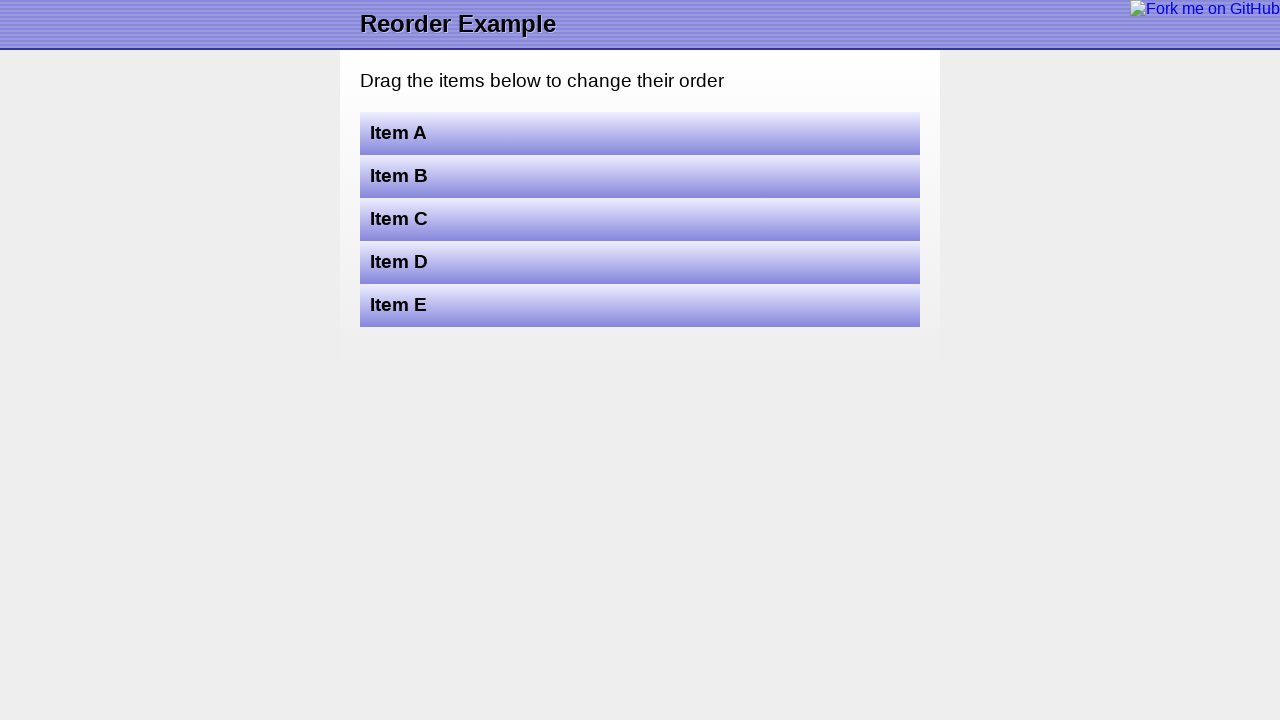

Dragged Item A to the position of Item D at (640, 262)
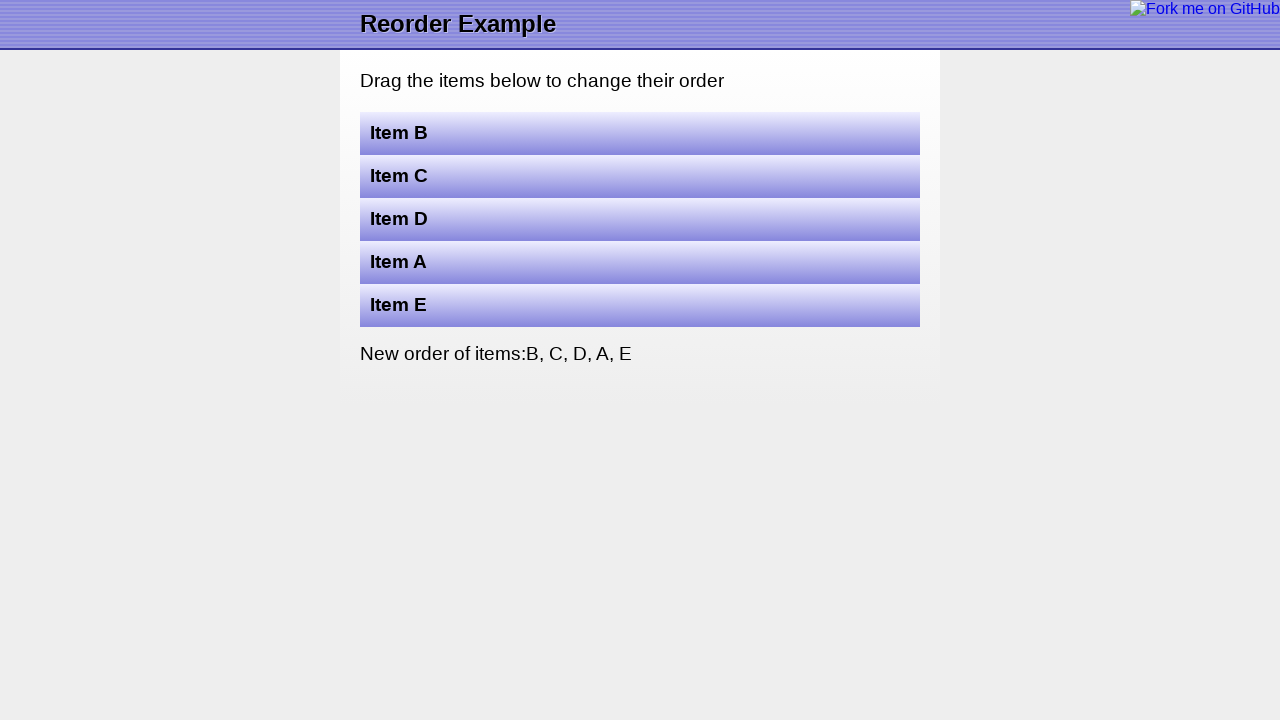

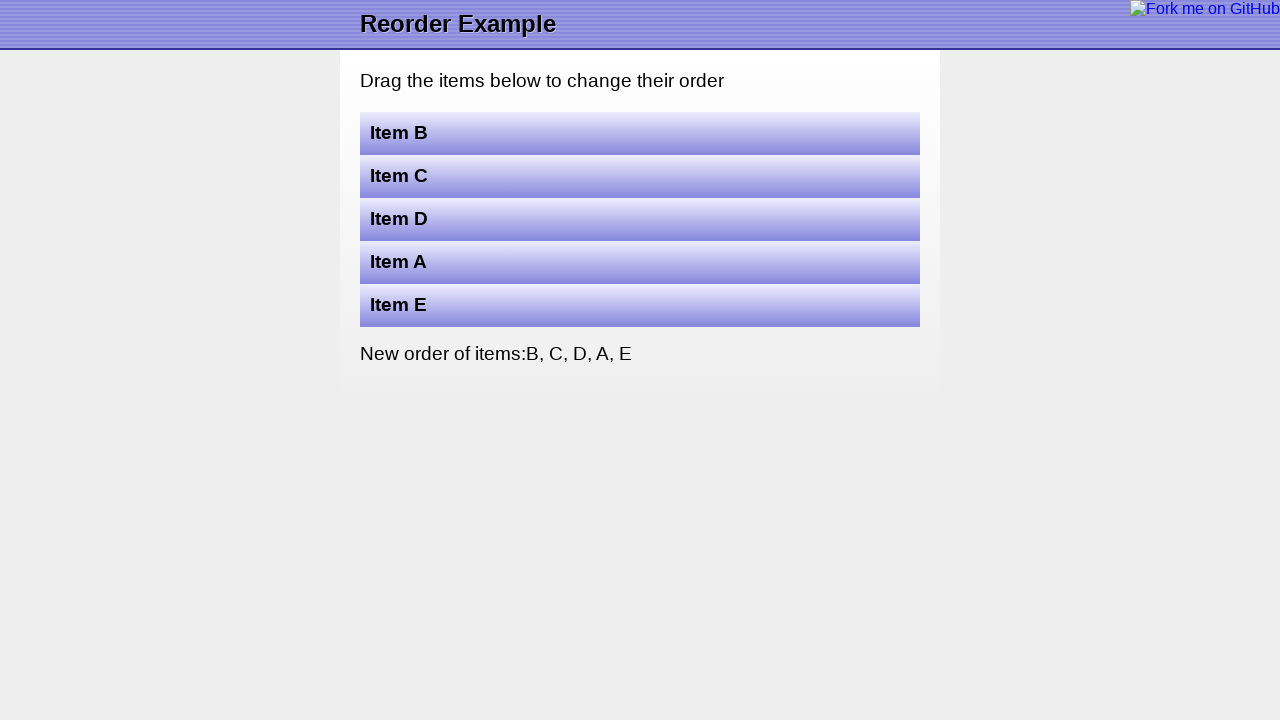